Tests the Add/Remove Elements functionality by clicking the "Add Element" button 10 times to create delete buttons, then removes all created elements by clicking each delete button until none remain.

Starting URL: https://the-internet.herokuapp.com/

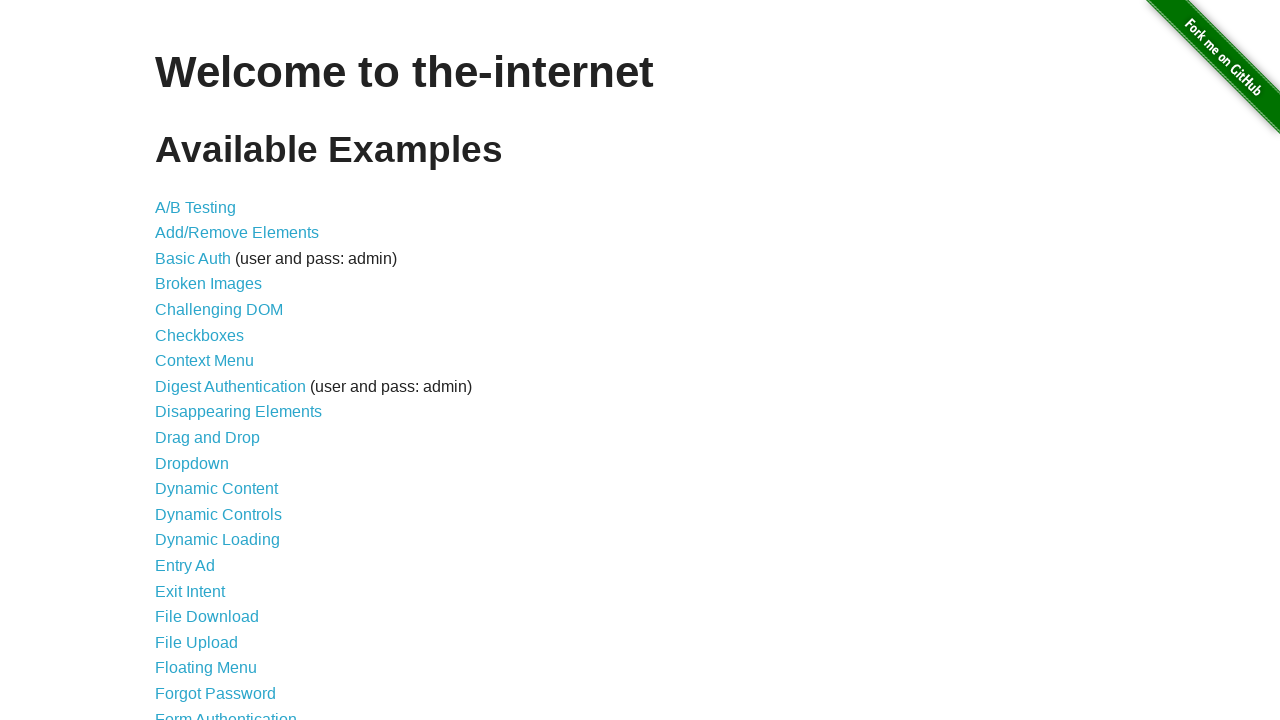

Clicked on 'Add/Remove Elements' link at (237, 233) on text=Add/Remove Elements
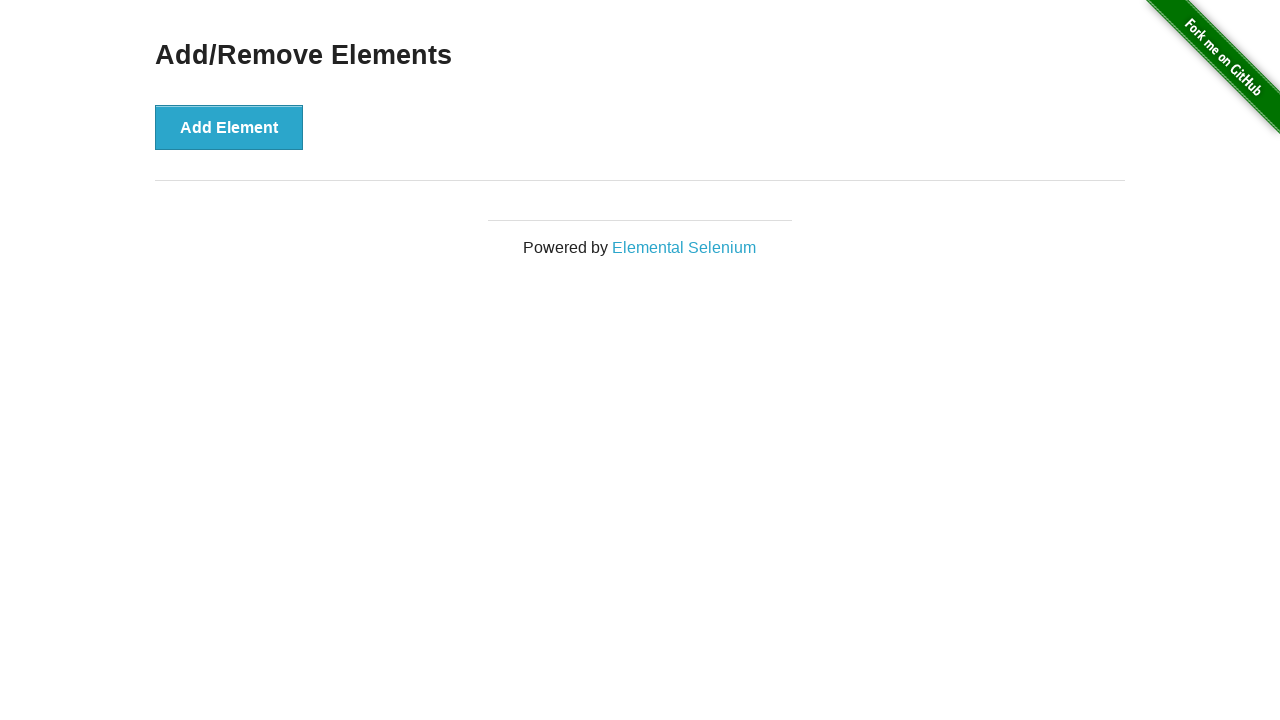

Clicked 'Add Element' button (iteration 1/10) at (229, 127) on xpath=//button[contains(text(),'Add Element')]
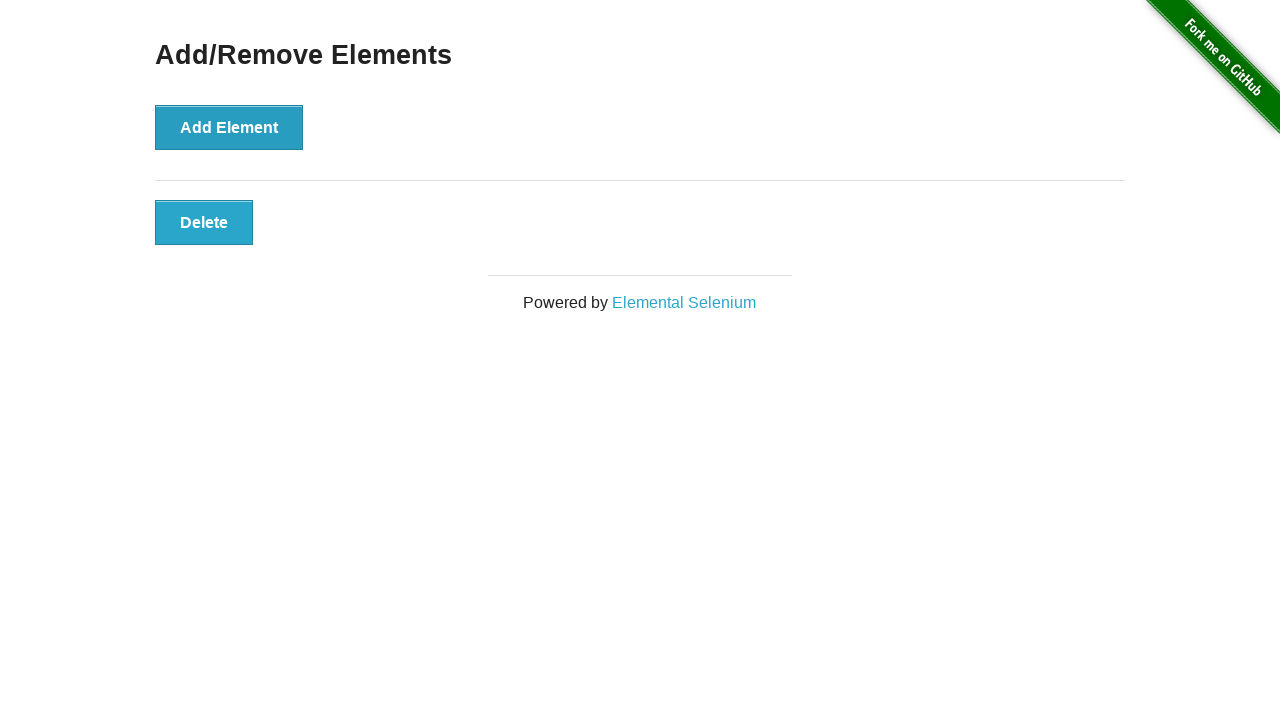

Clicked 'Add Element' button (iteration 2/10) at (229, 127) on xpath=//button[contains(text(),'Add Element')]
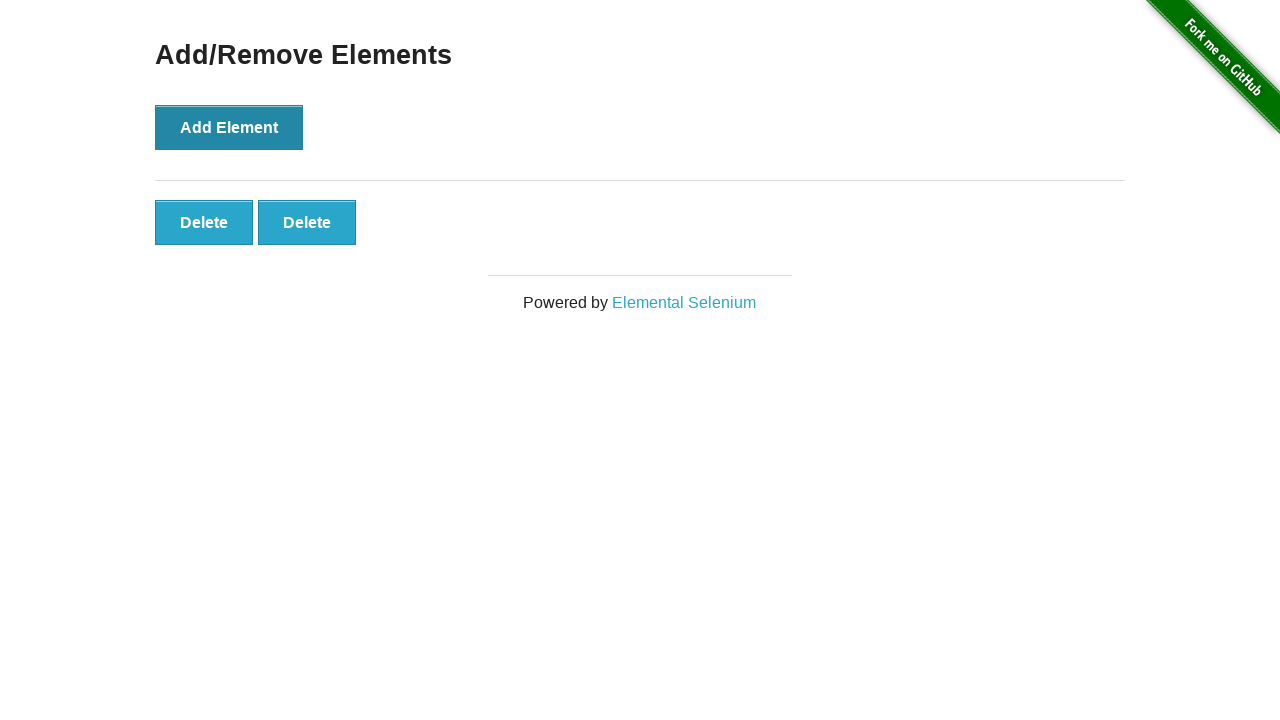

Clicked 'Add Element' button (iteration 3/10) at (229, 127) on xpath=//button[contains(text(),'Add Element')]
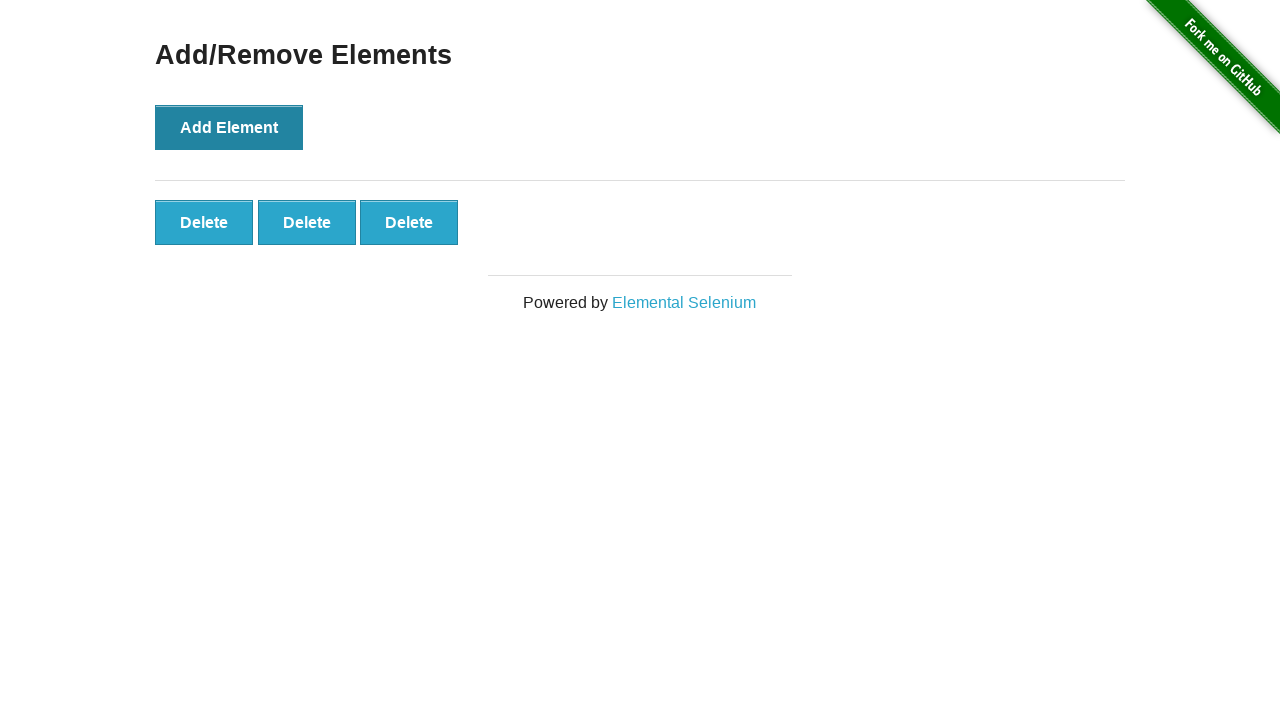

Clicked 'Add Element' button (iteration 4/10) at (229, 127) on xpath=//button[contains(text(),'Add Element')]
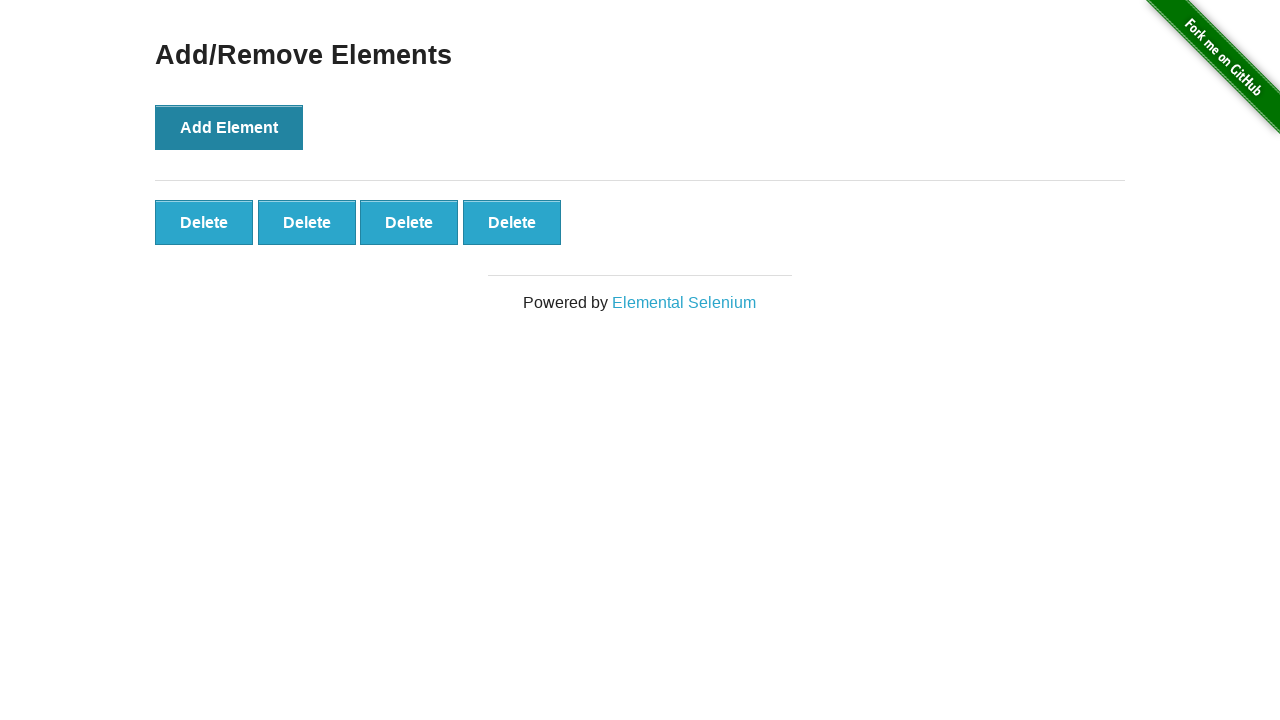

Clicked 'Add Element' button (iteration 5/10) at (229, 127) on xpath=//button[contains(text(),'Add Element')]
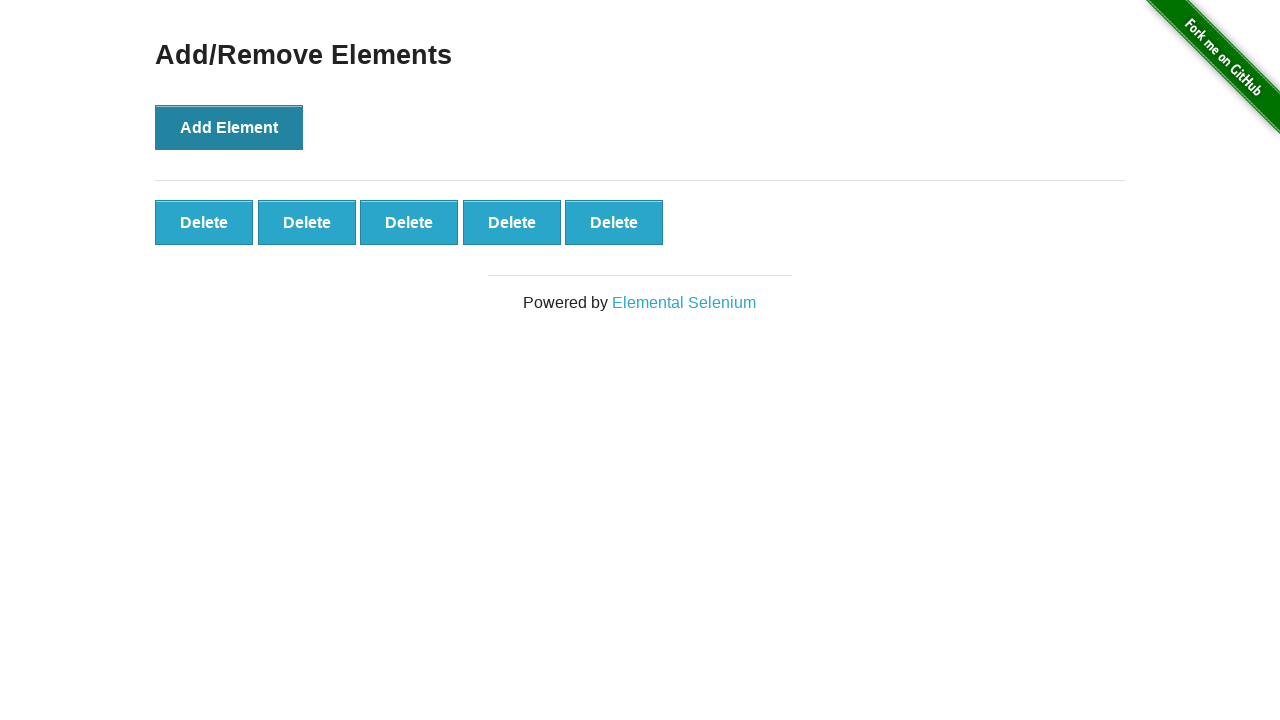

Clicked 'Add Element' button (iteration 6/10) at (229, 127) on xpath=//button[contains(text(),'Add Element')]
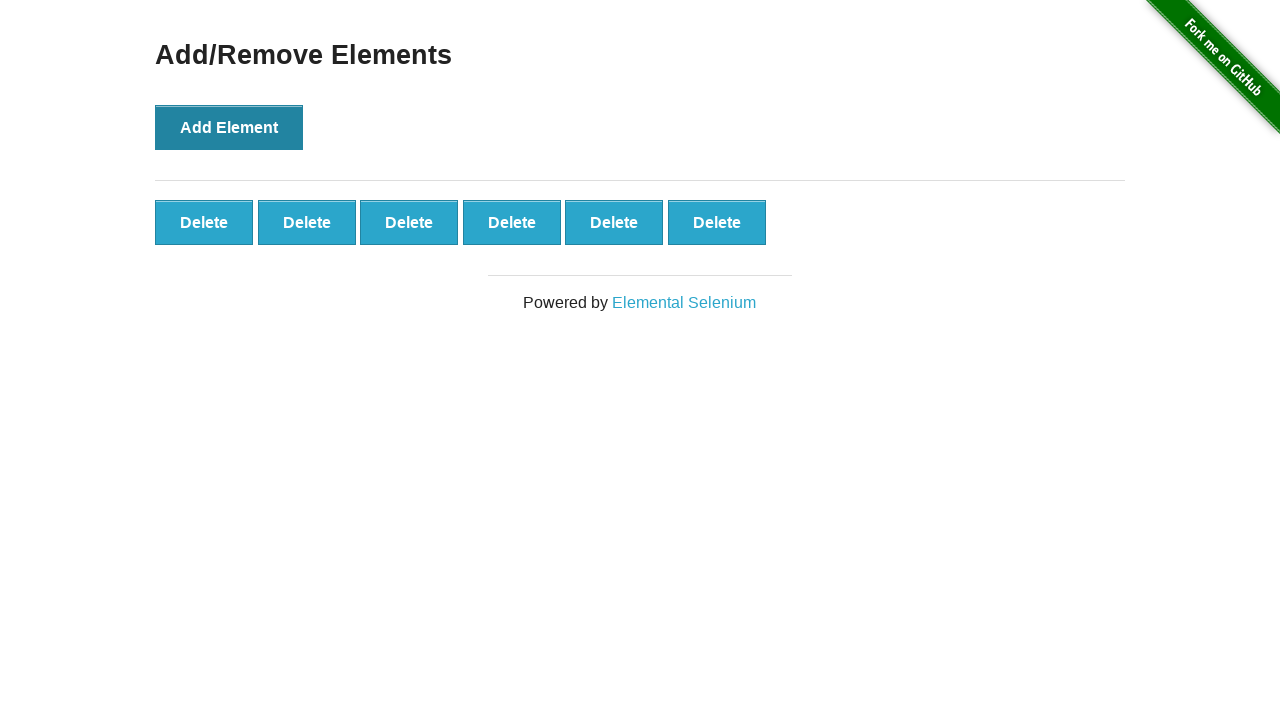

Clicked 'Add Element' button (iteration 7/10) at (229, 127) on xpath=//button[contains(text(),'Add Element')]
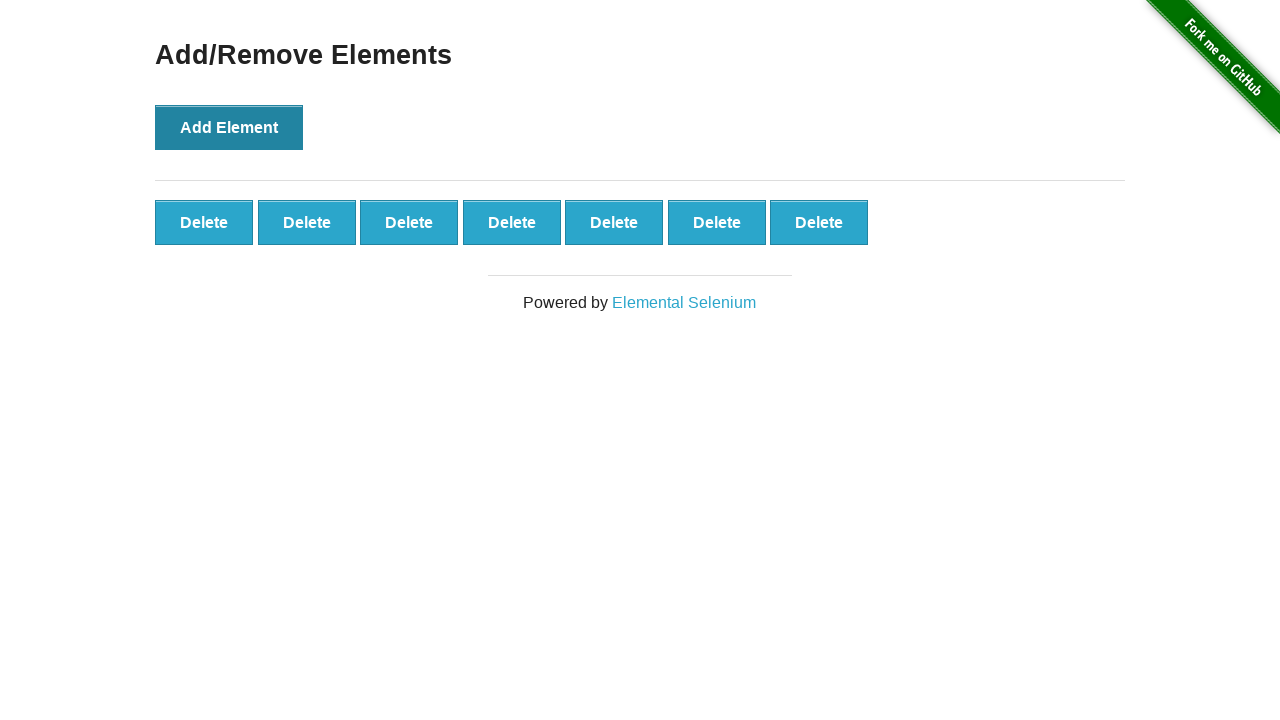

Clicked 'Add Element' button (iteration 8/10) at (229, 127) on xpath=//button[contains(text(),'Add Element')]
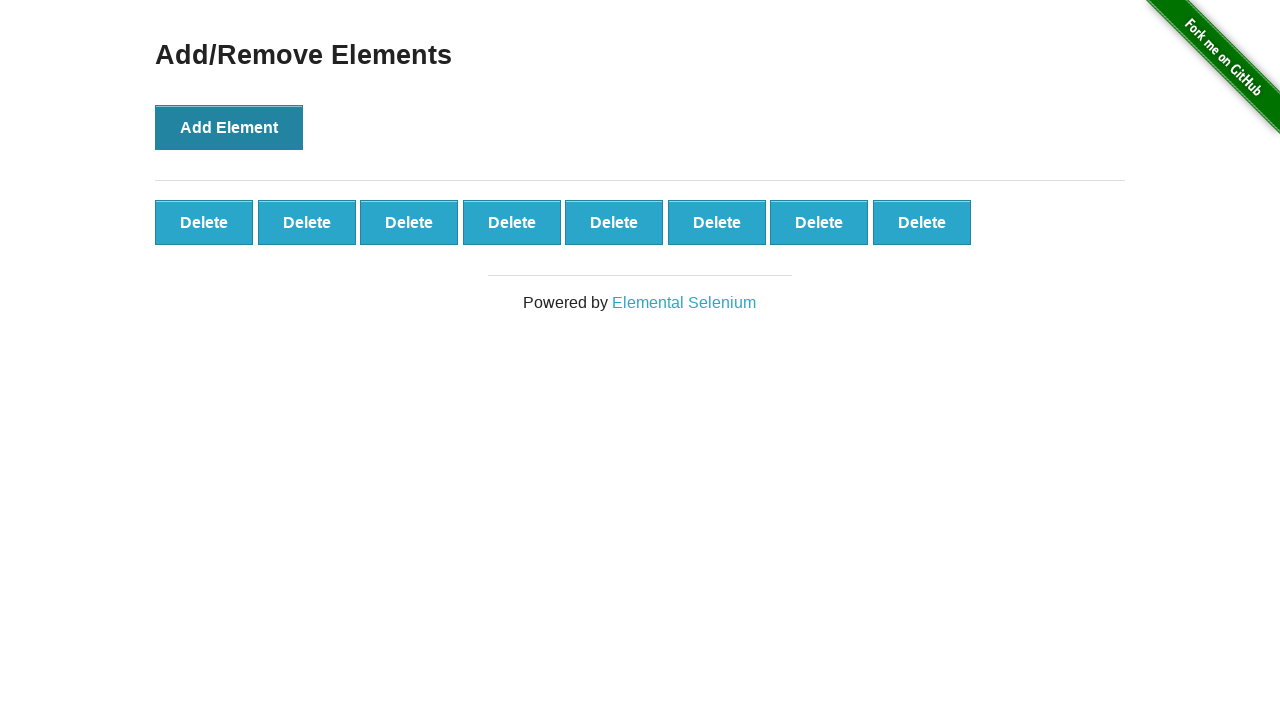

Clicked 'Add Element' button (iteration 9/10) at (229, 127) on xpath=//button[contains(text(),'Add Element')]
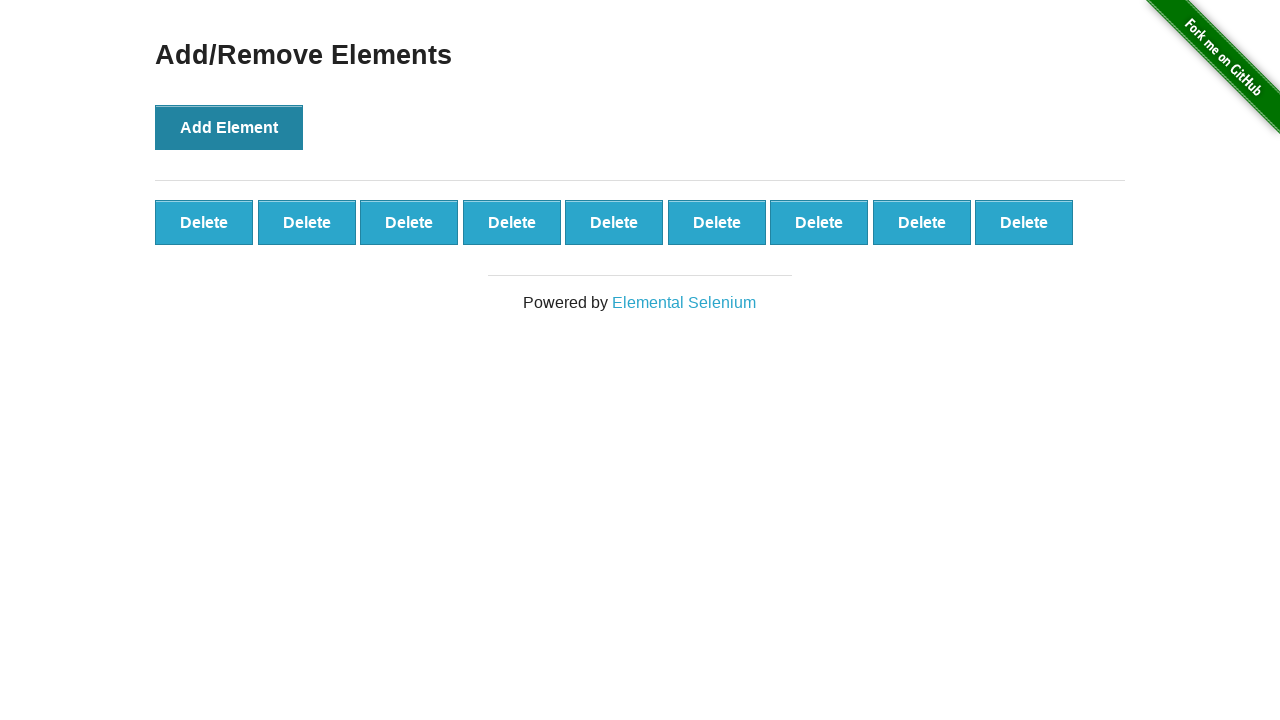

Clicked 'Add Element' button (iteration 10/10) at (229, 127) on xpath=//button[contains(text(),'Add Element')]
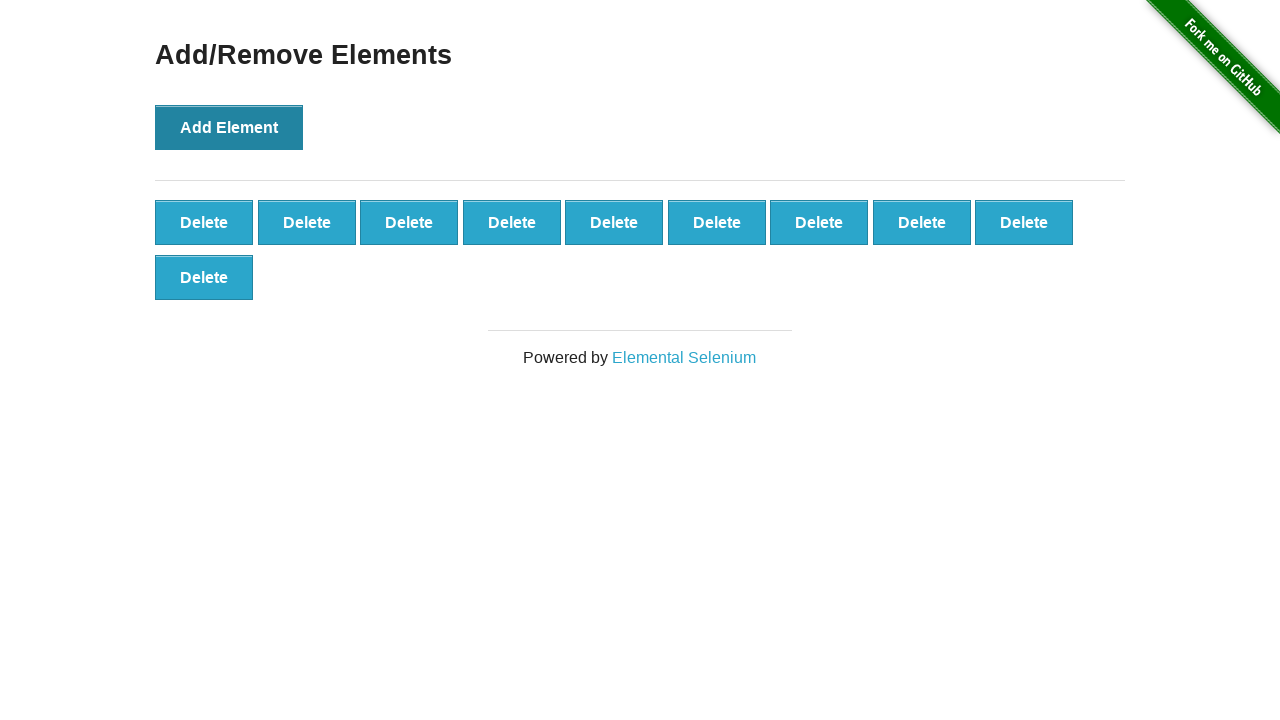

Delete buttons loaded after adding 10 elements
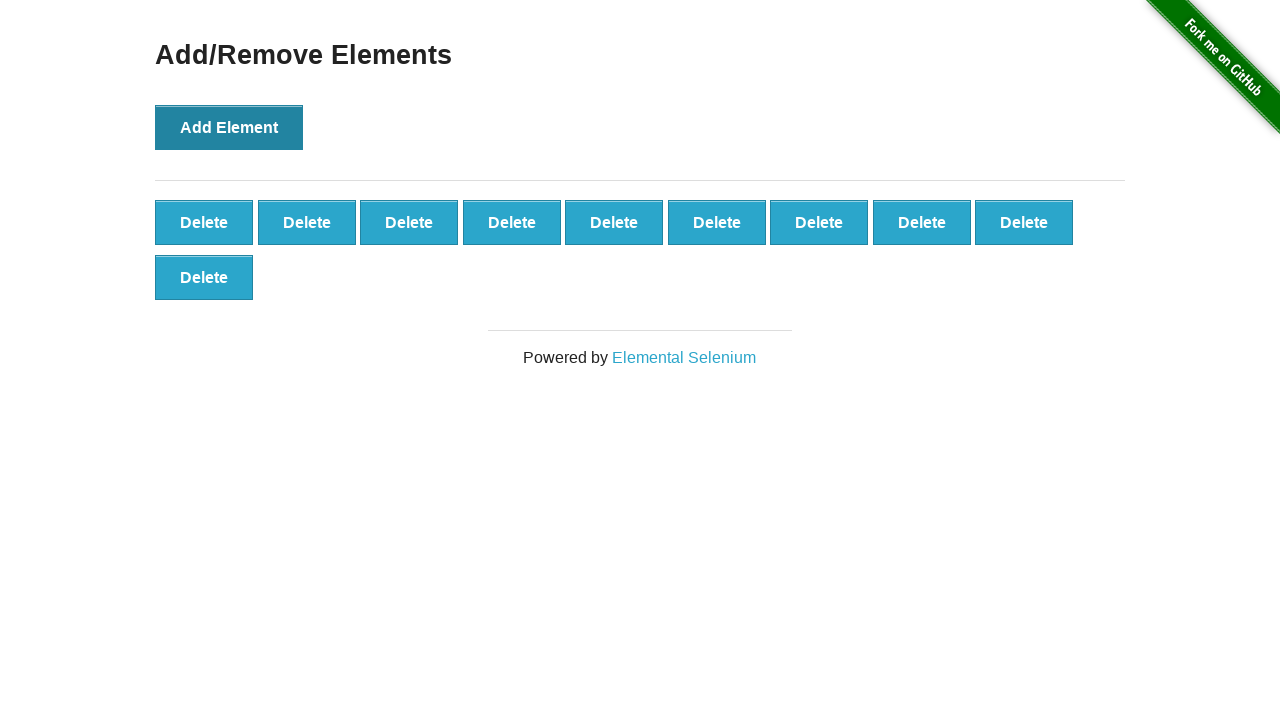

Clicked a delete button to remove an element at (204, 222) on xpath=//button[contains(text(),'Delete')] >> nth=0
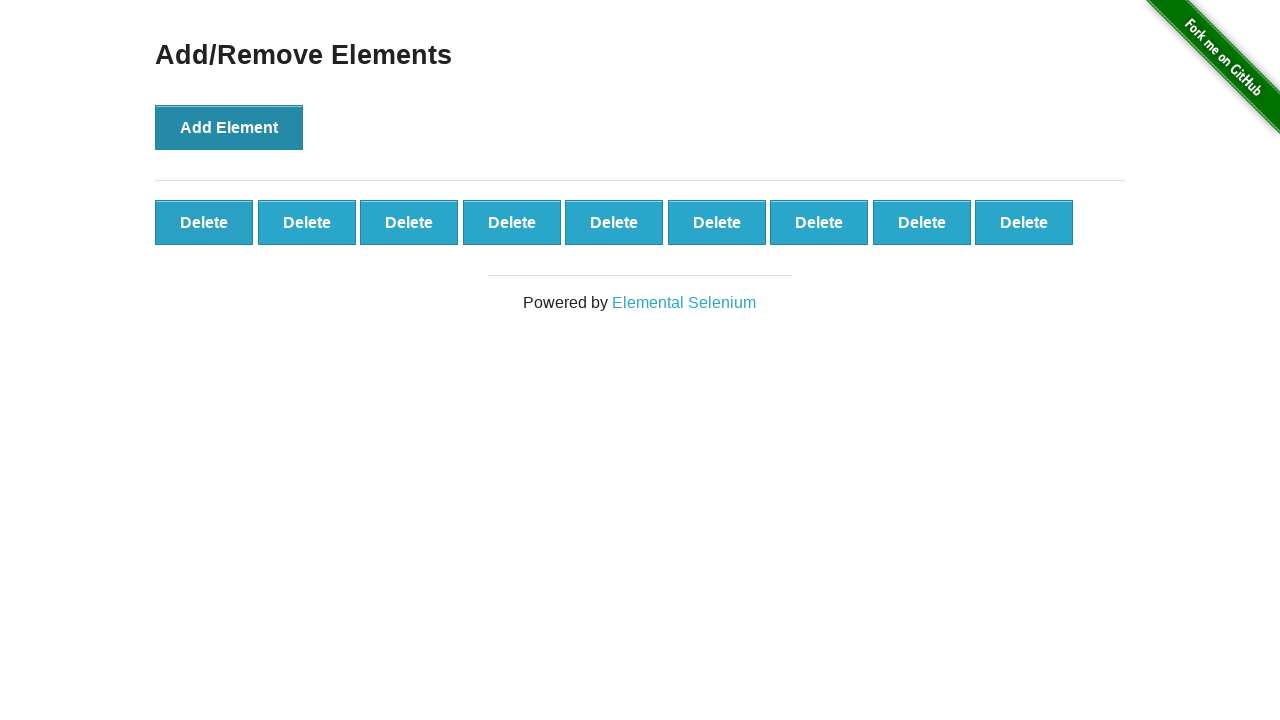

Clicked a delete button to remove an element at (204, 222) on xpath=//button[contains(text(),'Delete')] >> nth=0
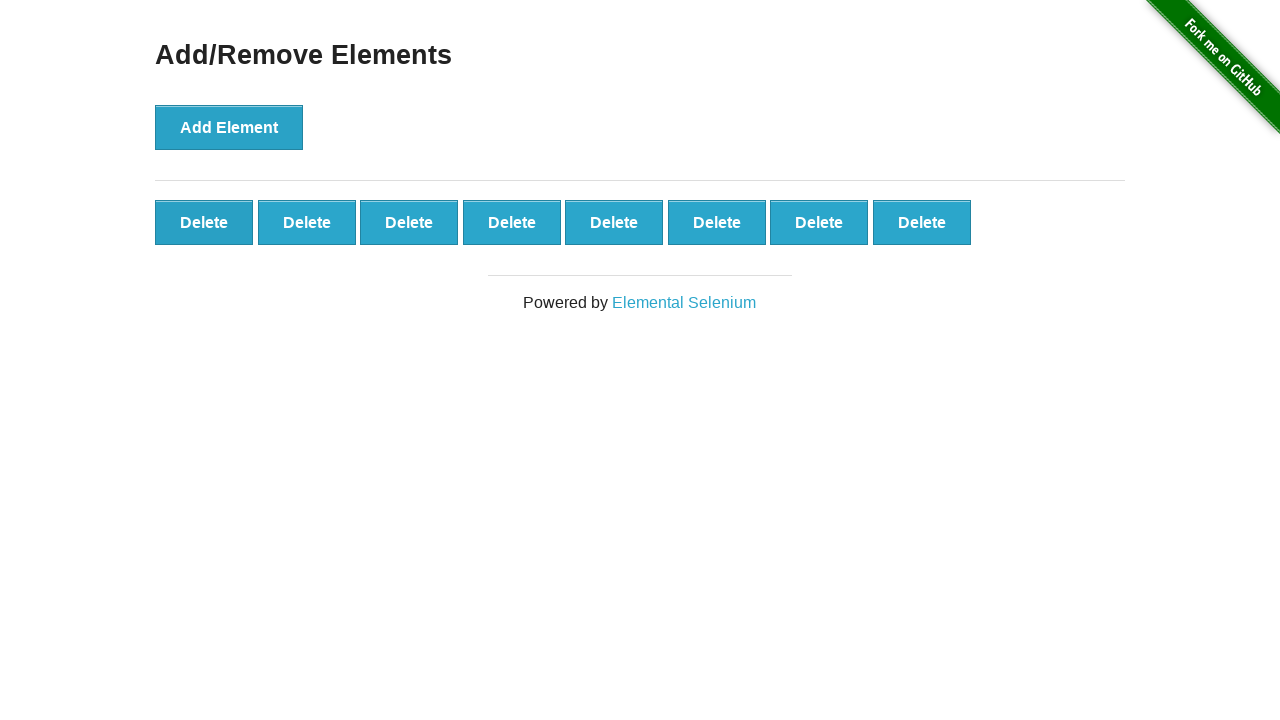

Clicked a delete button to remove an element at (204, 222) on xpath=//button[contains(text(),'Delete')] >> nth=0
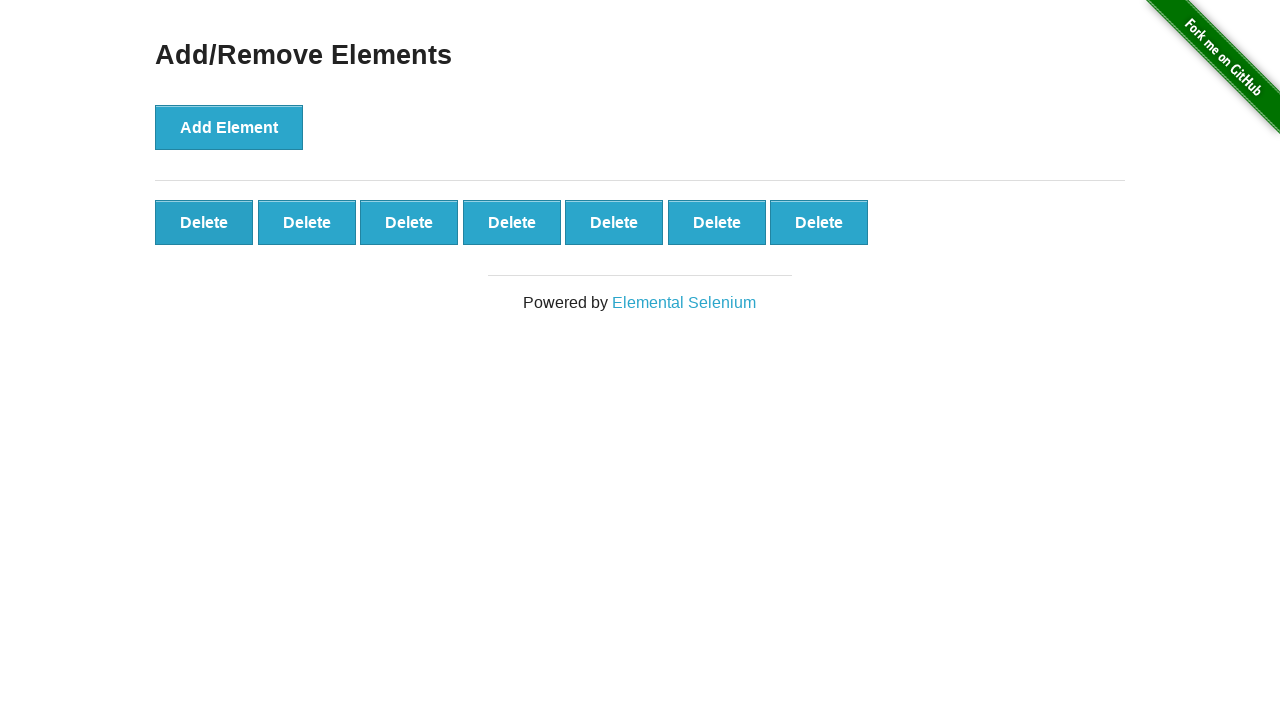

Clicked a delete button to remove an element at (204, 222) on xpath=//button[contains(text(),'Delete')] >> nth=0
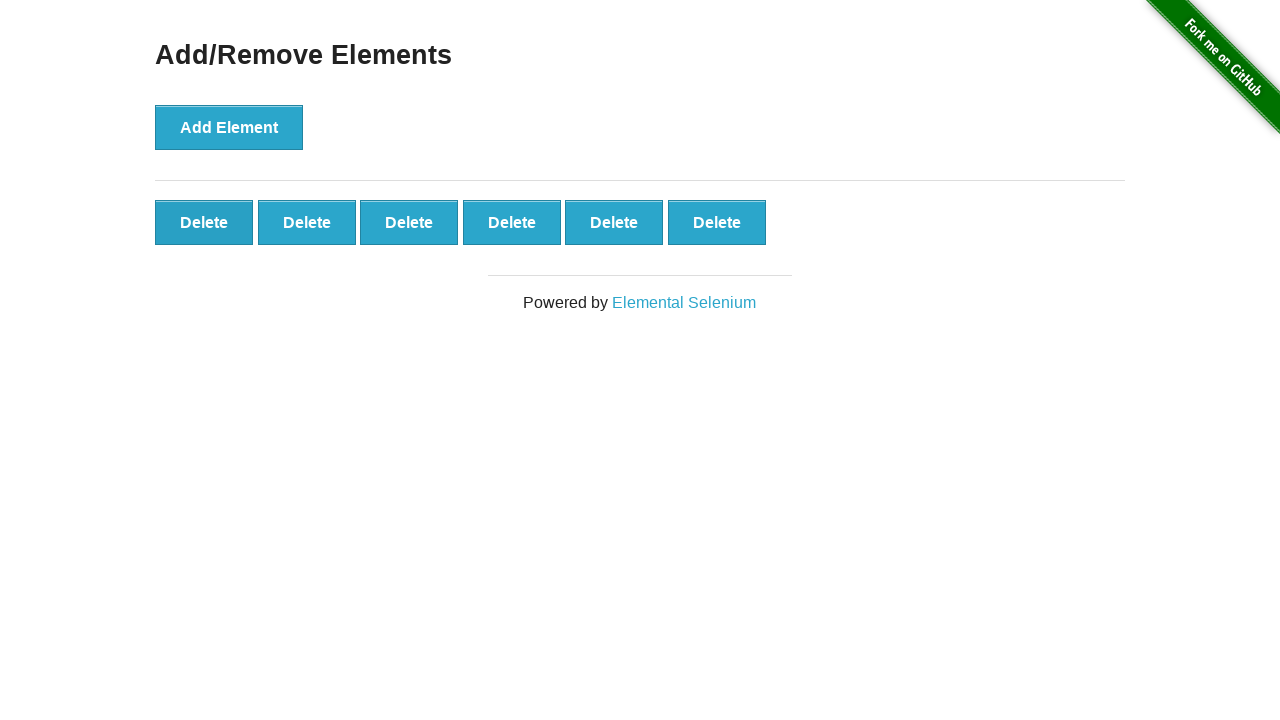

Clicked a delete button to remove an element at (204, 222) on xpath=//button[contains(text(),'Delete')] >> nth=0
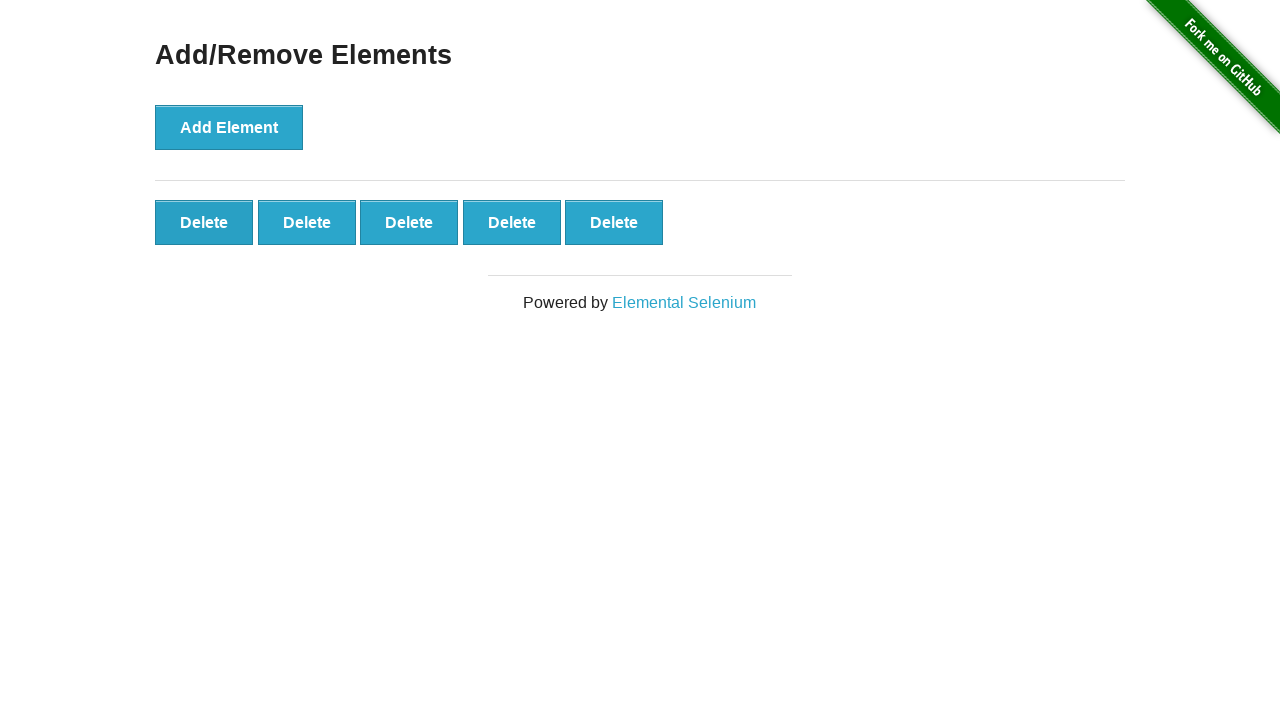

Clicked a delete button to remove an element at (204, 222) on xpath=//button[contains(text(),'Delete')] >> nth=0
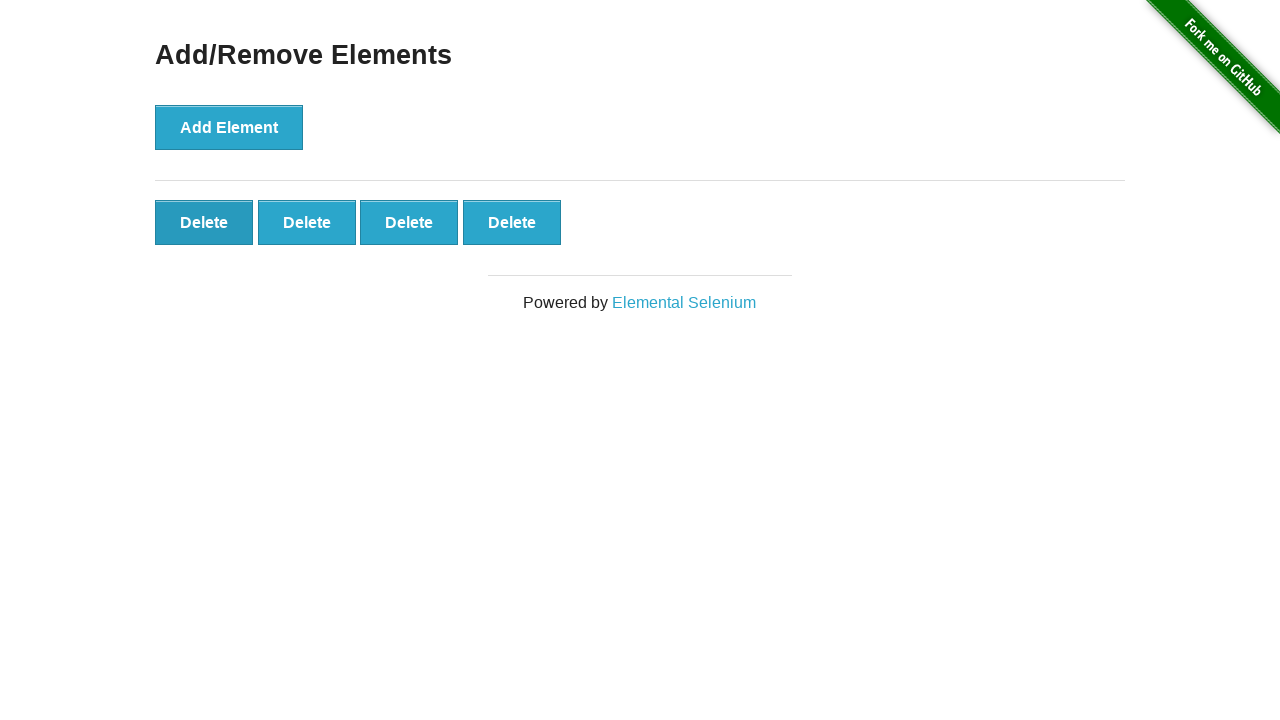

Clicked a delete button to remove an element at (204, 222) on xpath=//button[contains(text(),'Delete')] >> nth=0
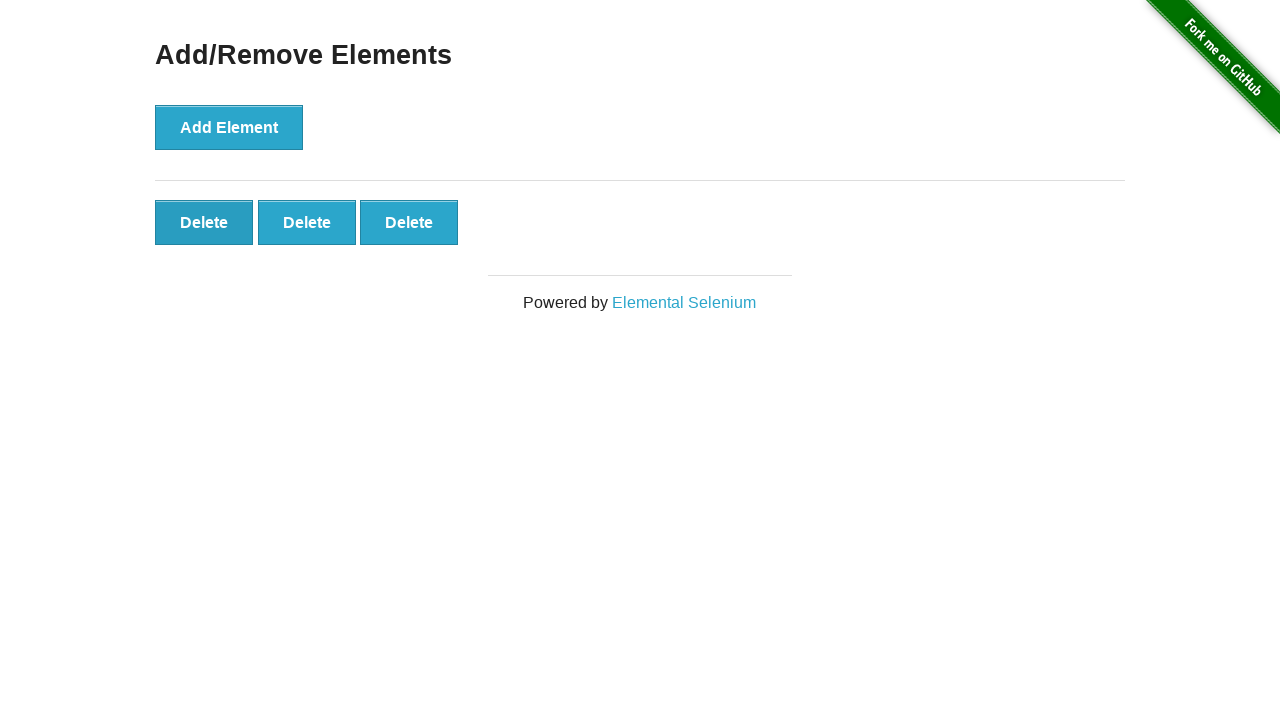

Clicked a delete button to remove an element at (204, 222) on xpath=//button[contains(text(),'Delete')] >> nth=0
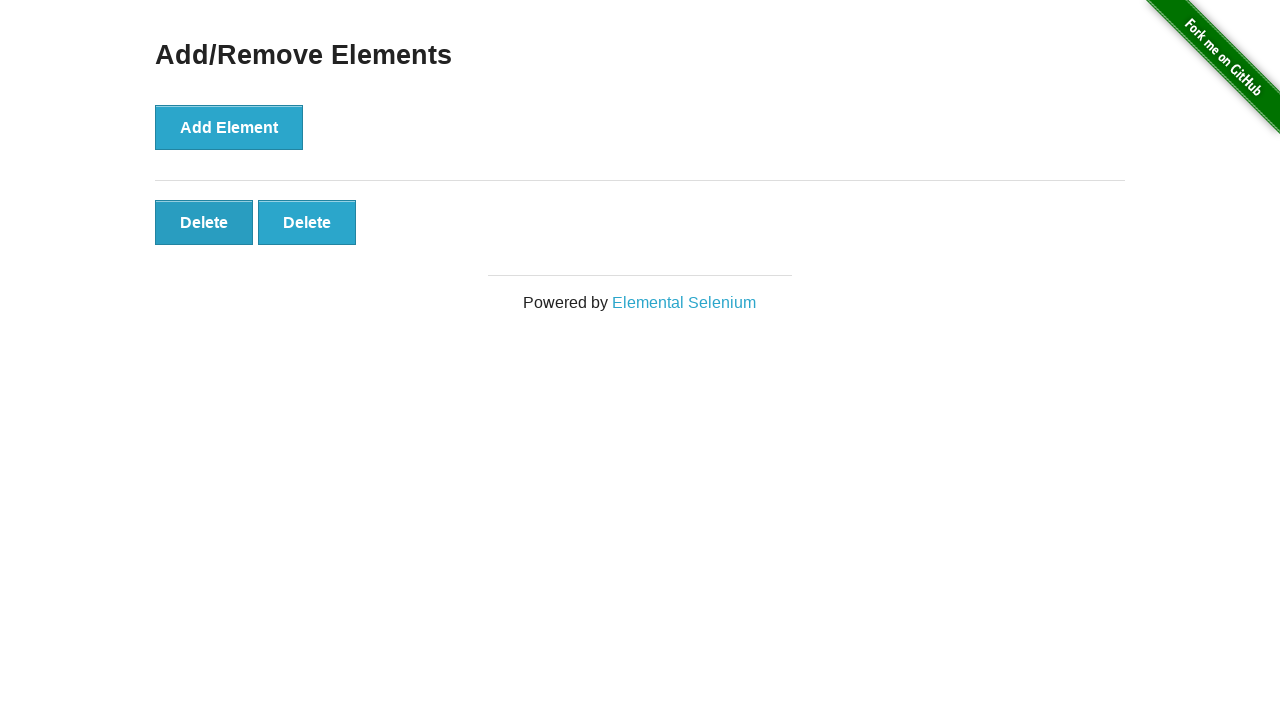

Clicked a delete button to remove an element at (204, 222) on xpath=//button[contains(text(),'Delete')] >> nth=0
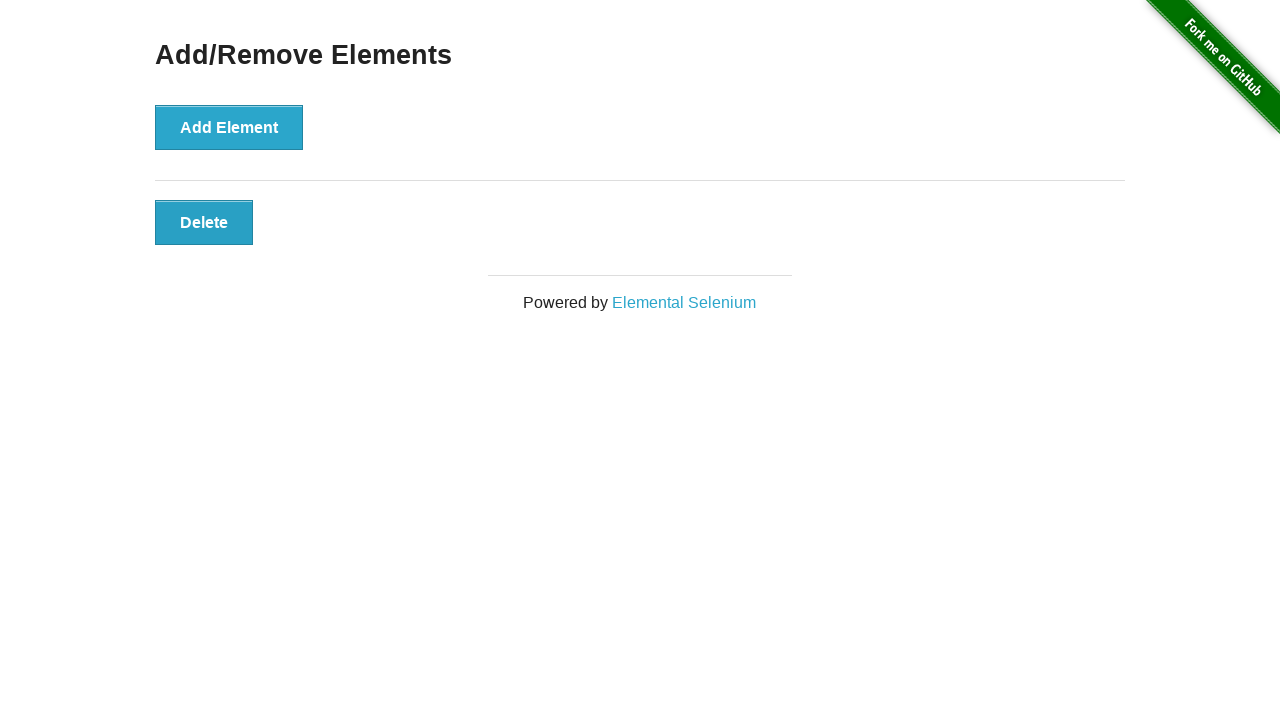

Clicked a delete button to remove an element at (204, 222) on xpath=//button[contains(text(),'Delete')] >> nth=0
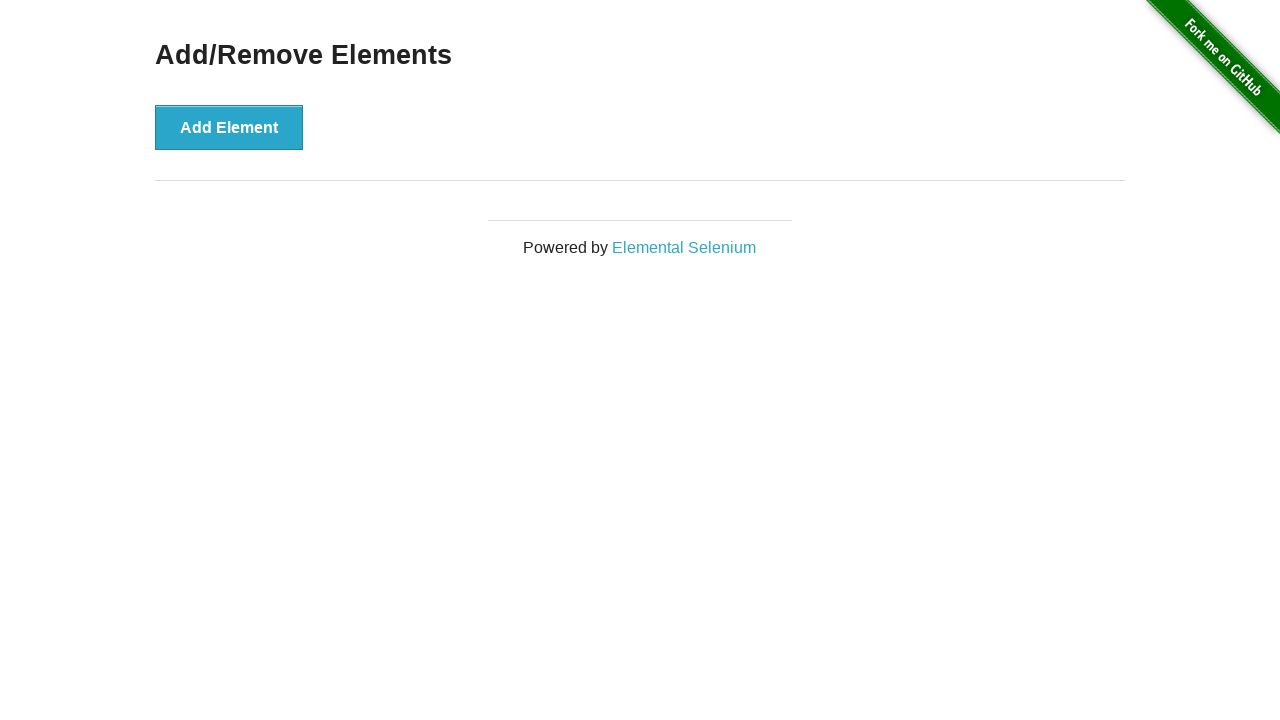

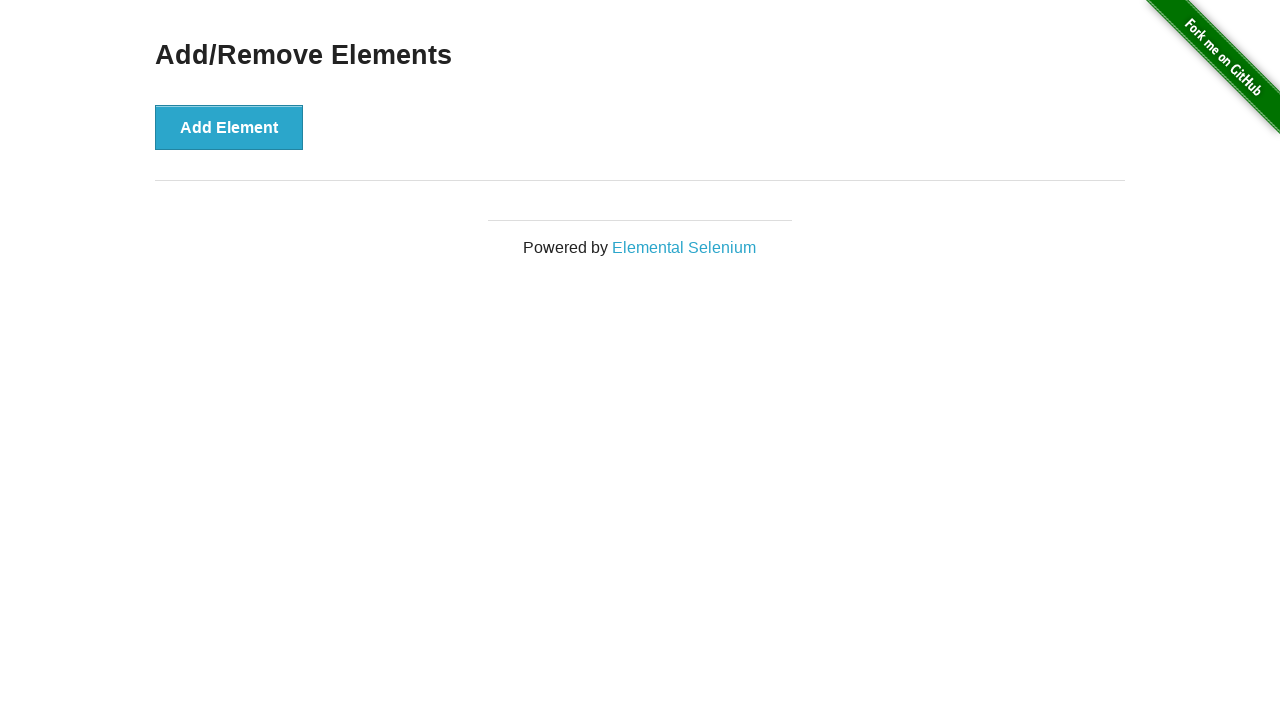